Navigates to Top Lists and then to Top Rated Real languages page

Starting URL: http://www.99-bottles-of-beer.net/

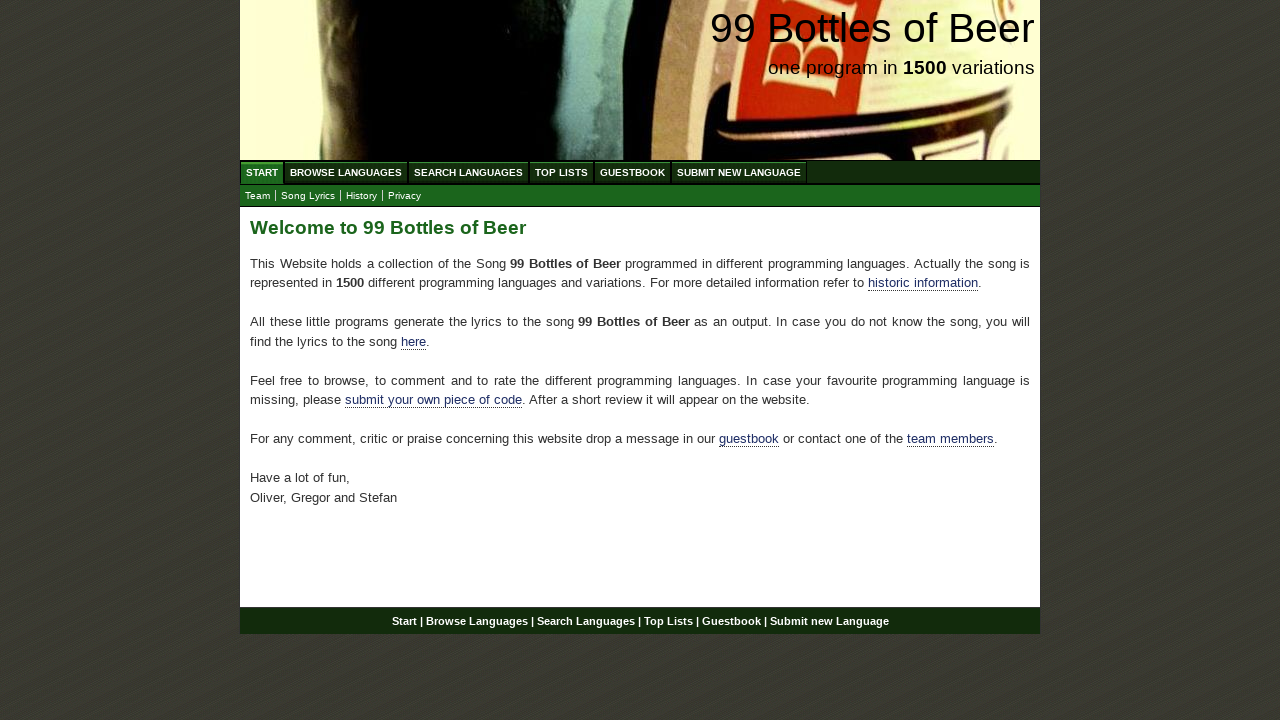

Clicked on Top Lists link at (562, 172) on a:text('Top Lists')
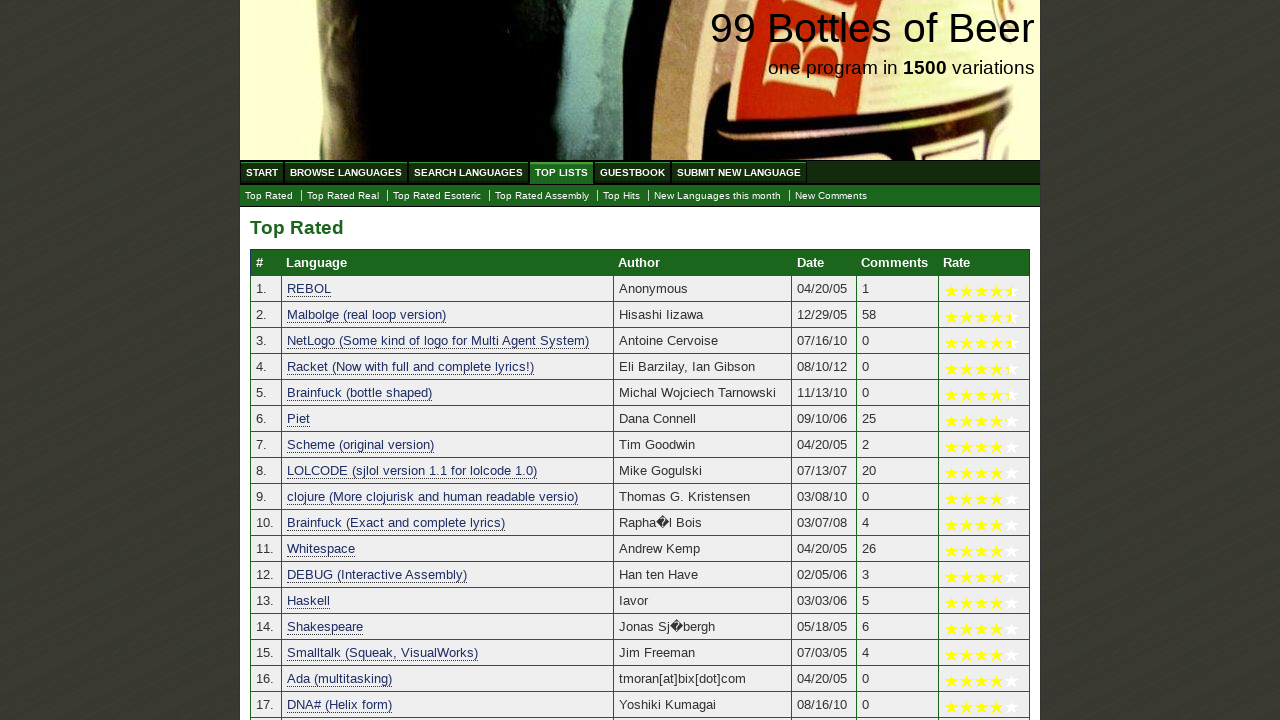

Clicked on Top Rated Real link at (343, 196) on a:text('Top Rated Real')
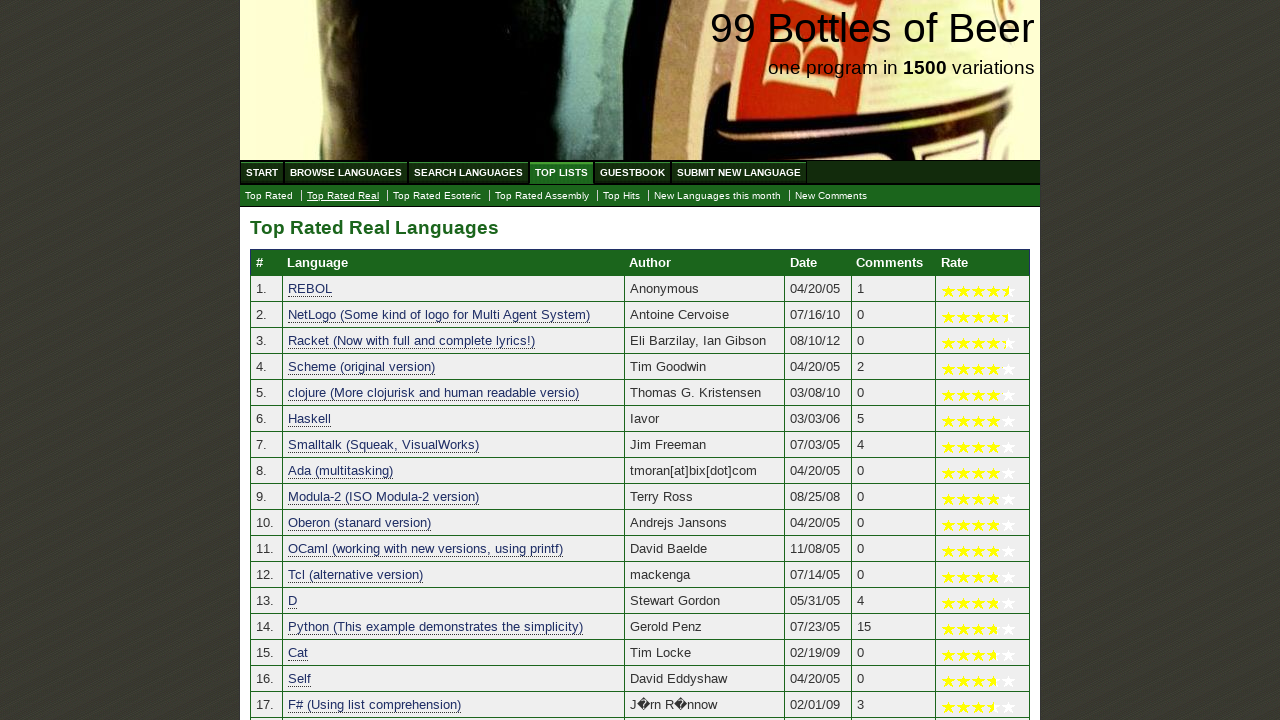

Top Rated Real languages table loaded
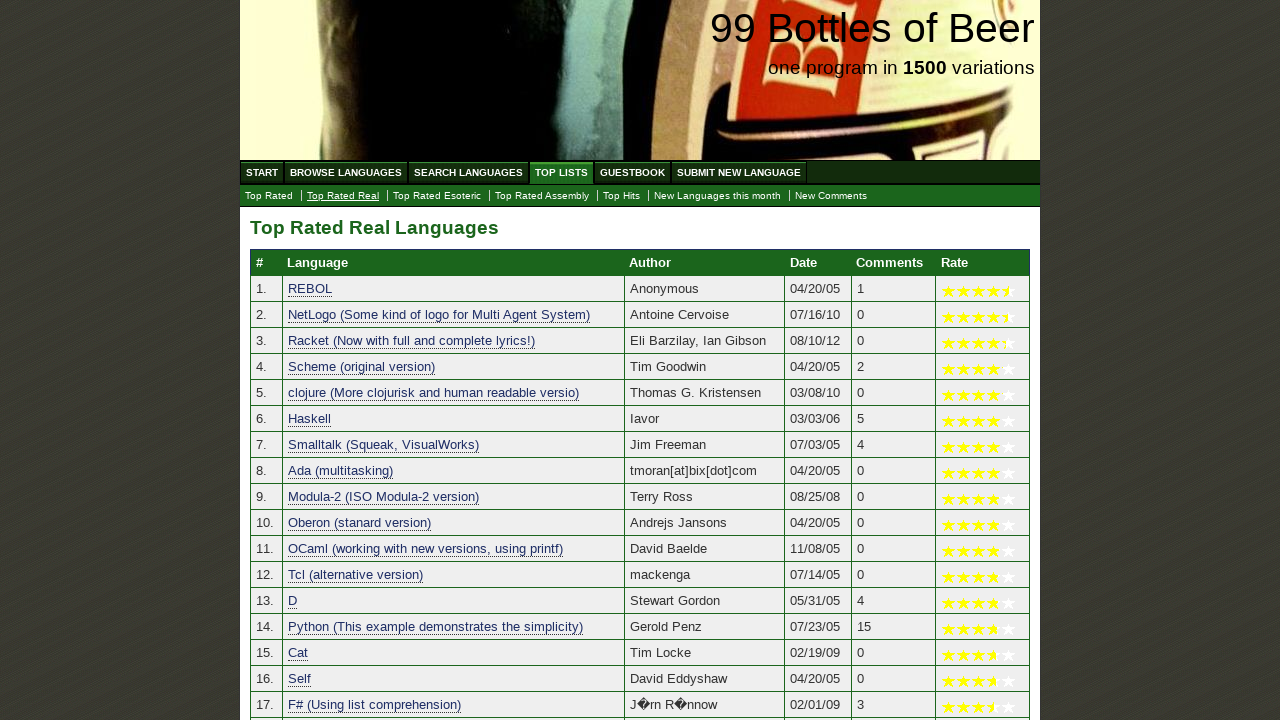

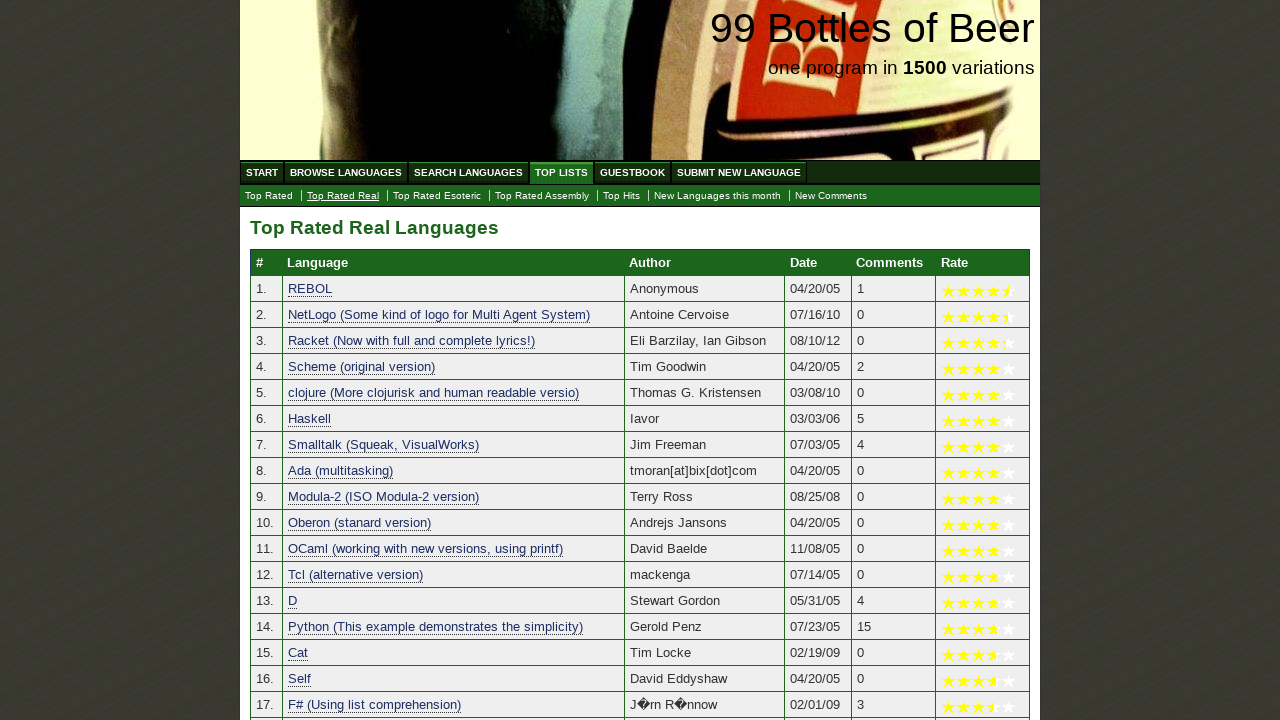